Tests drag and drop functionality by dragging an element to a drop target

Starting URL: https://www.selenium.dev/selenium/web/mouse_interaction.html

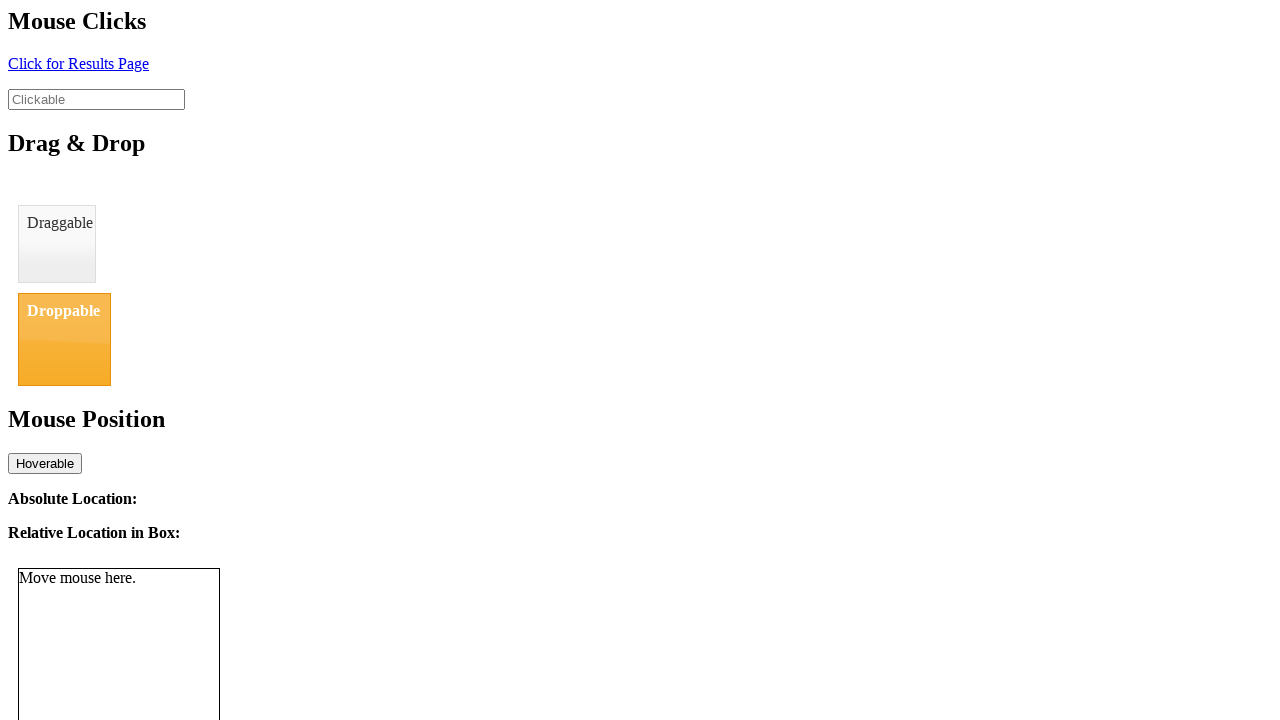

Navigated to mouse interaction test page
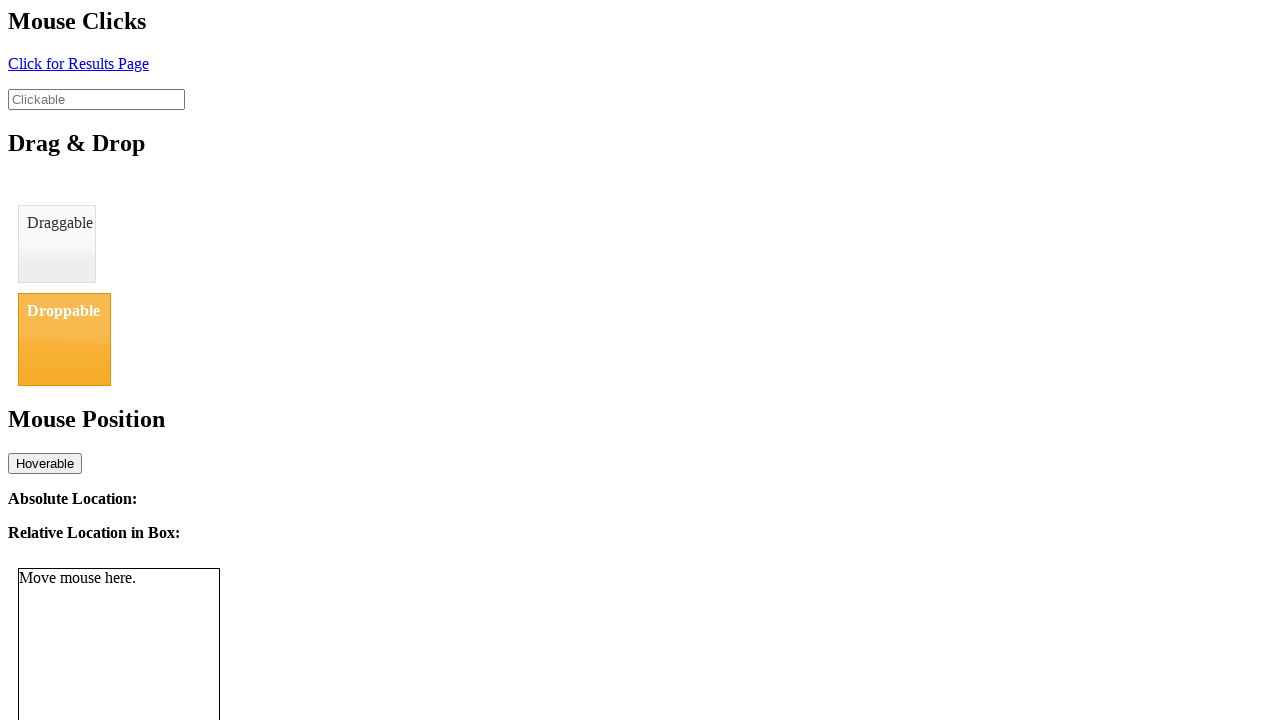

Located draggable element
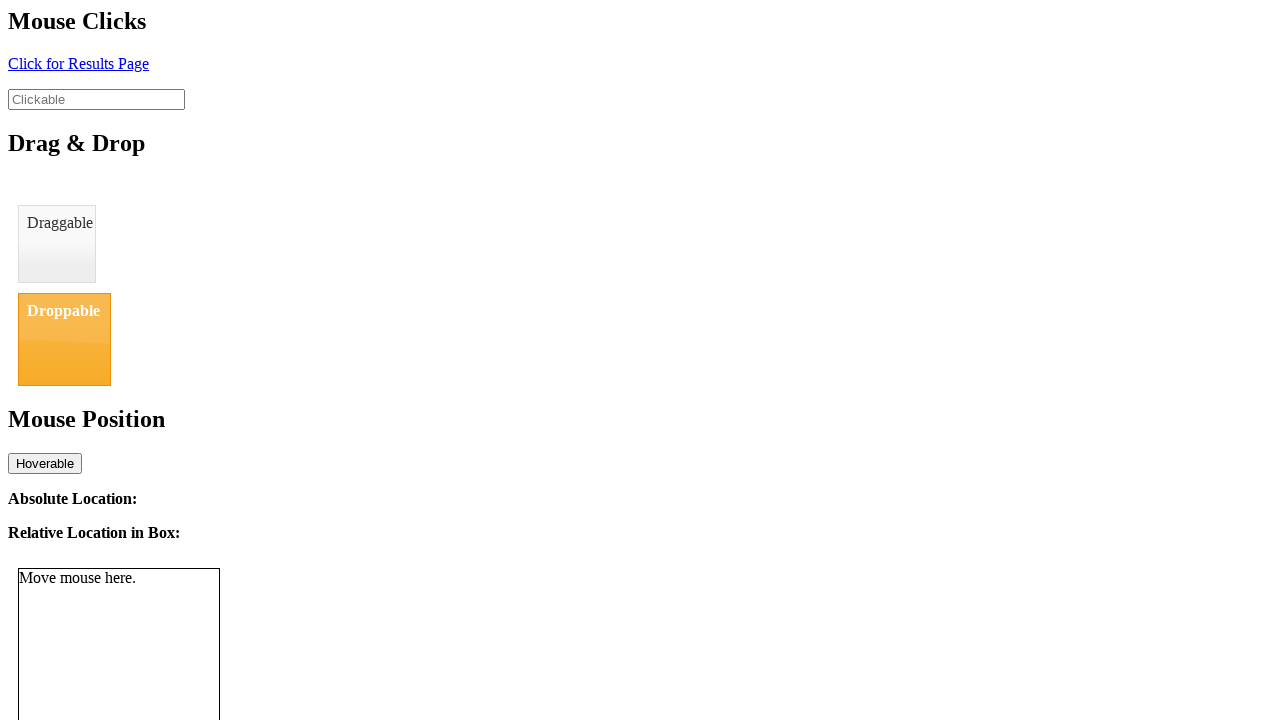

Located droppable element
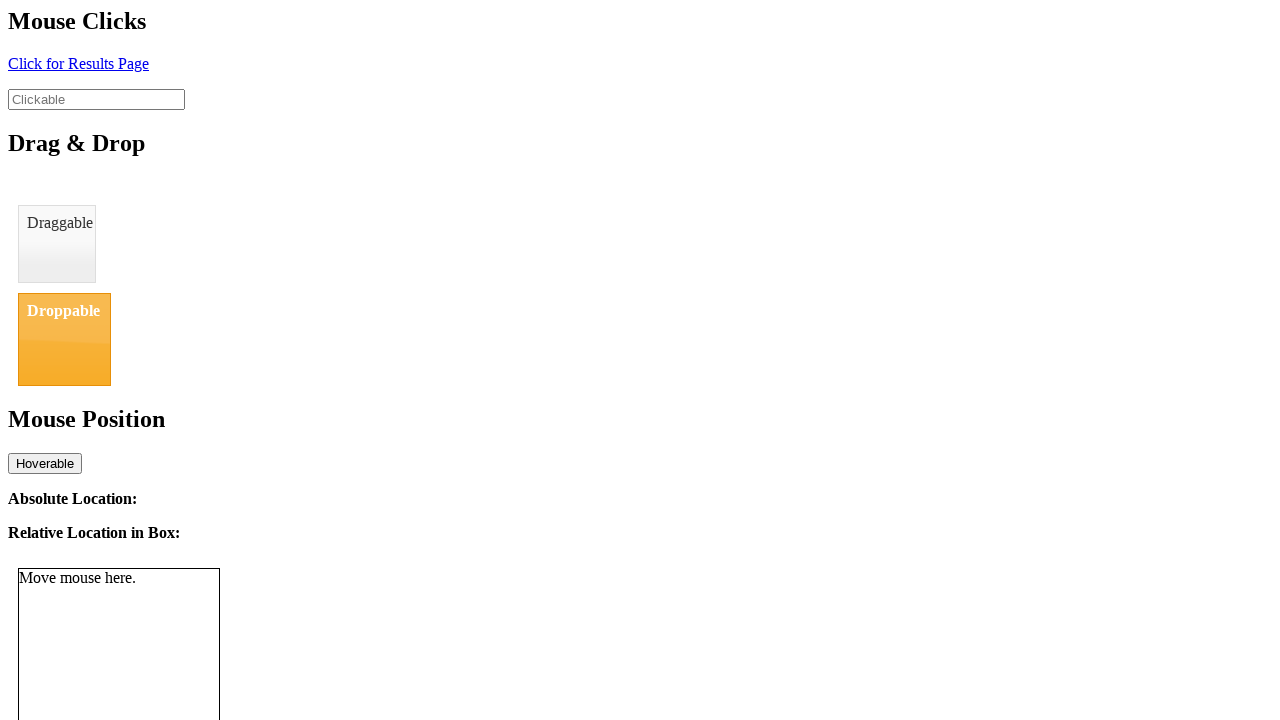

Dragged draggable element to droppable element at (64, 339)
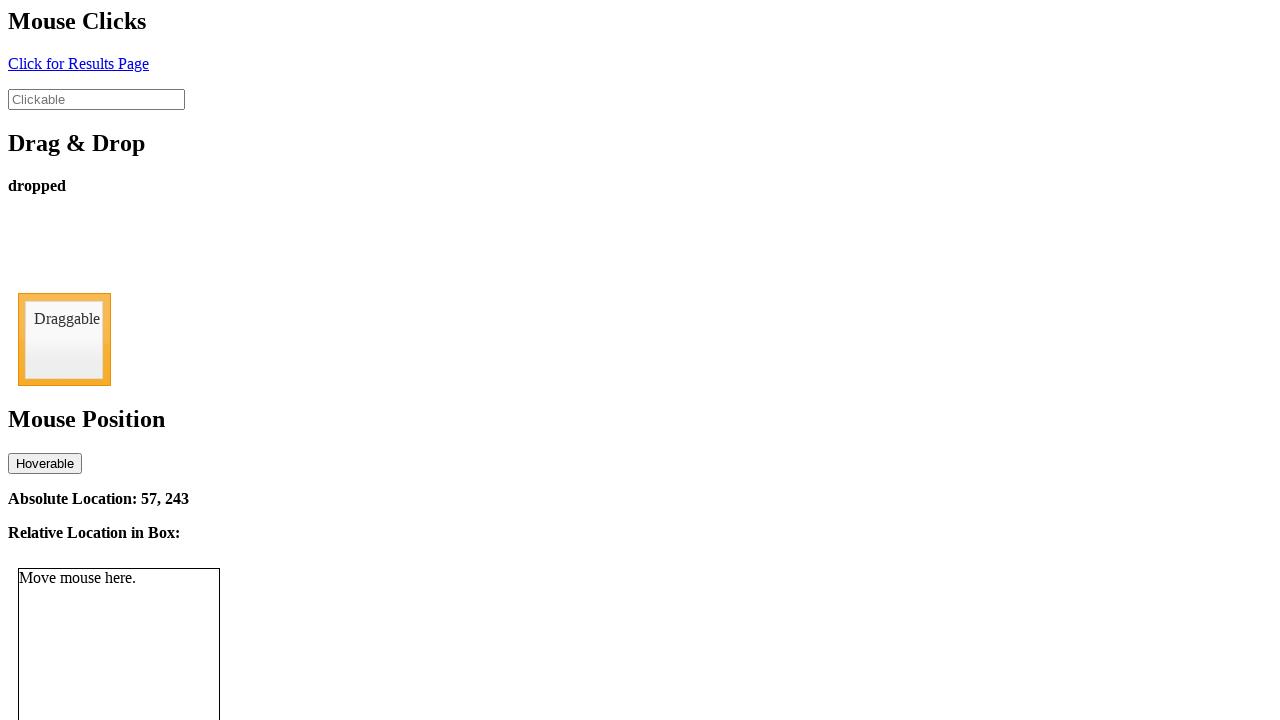

Verified drop status shows 'dropped'
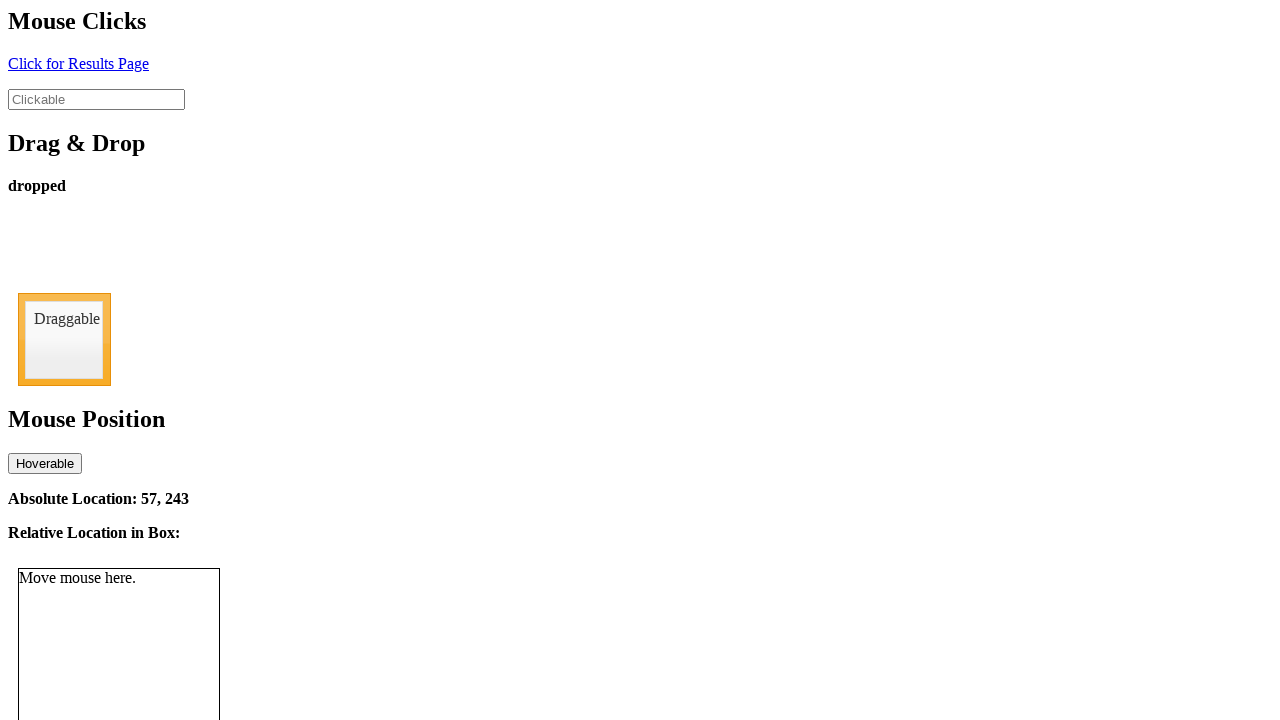

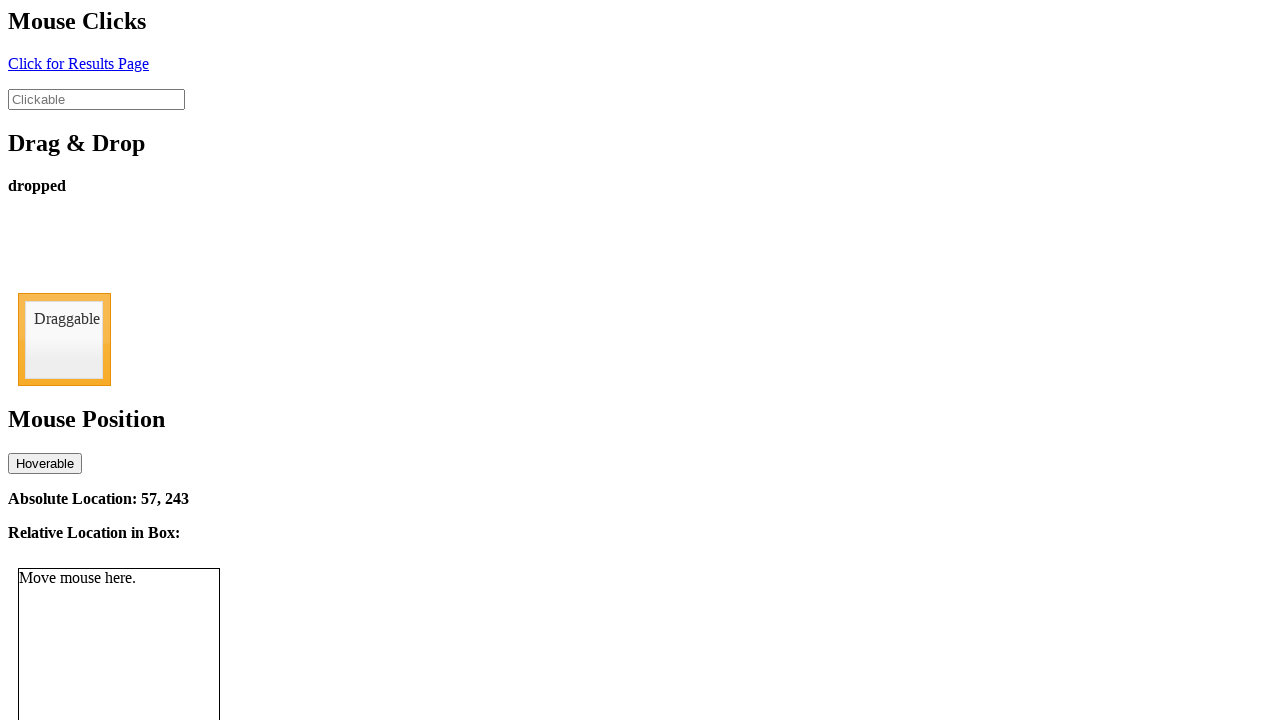